Tests horizontal slider functionality using mouse controls by dragging the slider to various positions (start, middle, end, and boundary values)

Starting URL: http://the-internet.herokuapp.com/

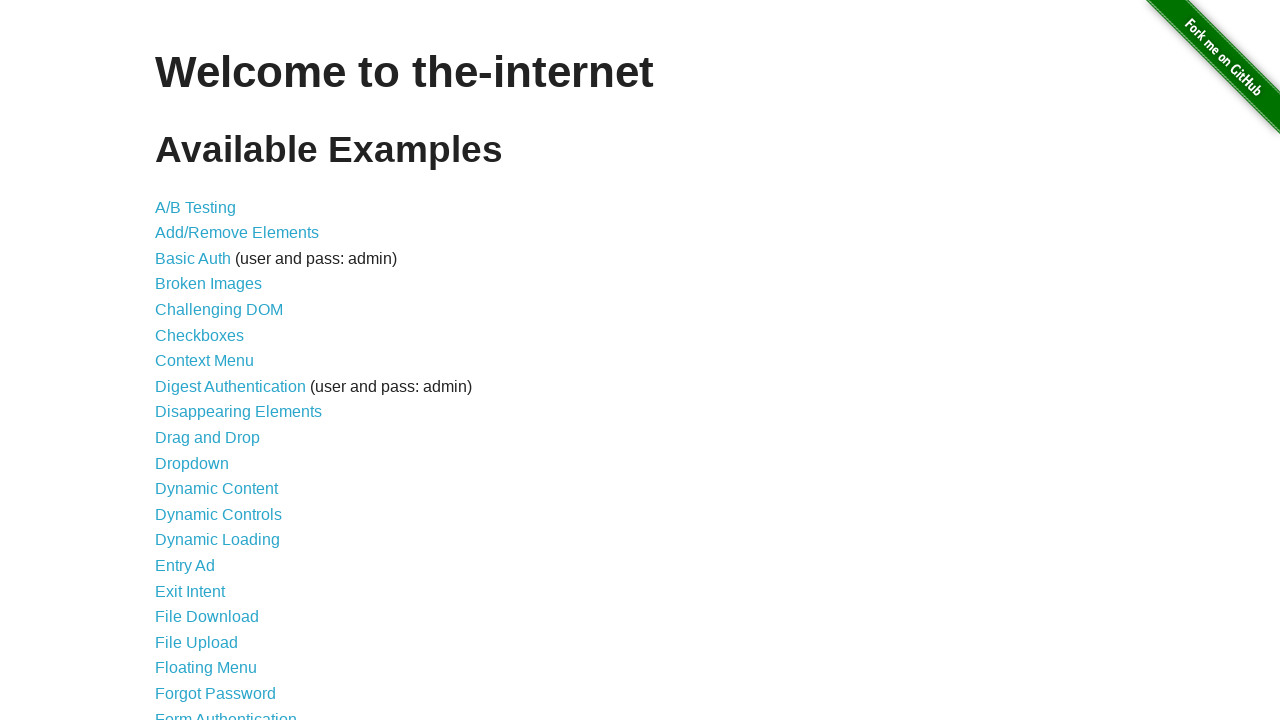

Clicked on Horizontal Slider link at (214, 361) on a[href='/horizontal_slider']
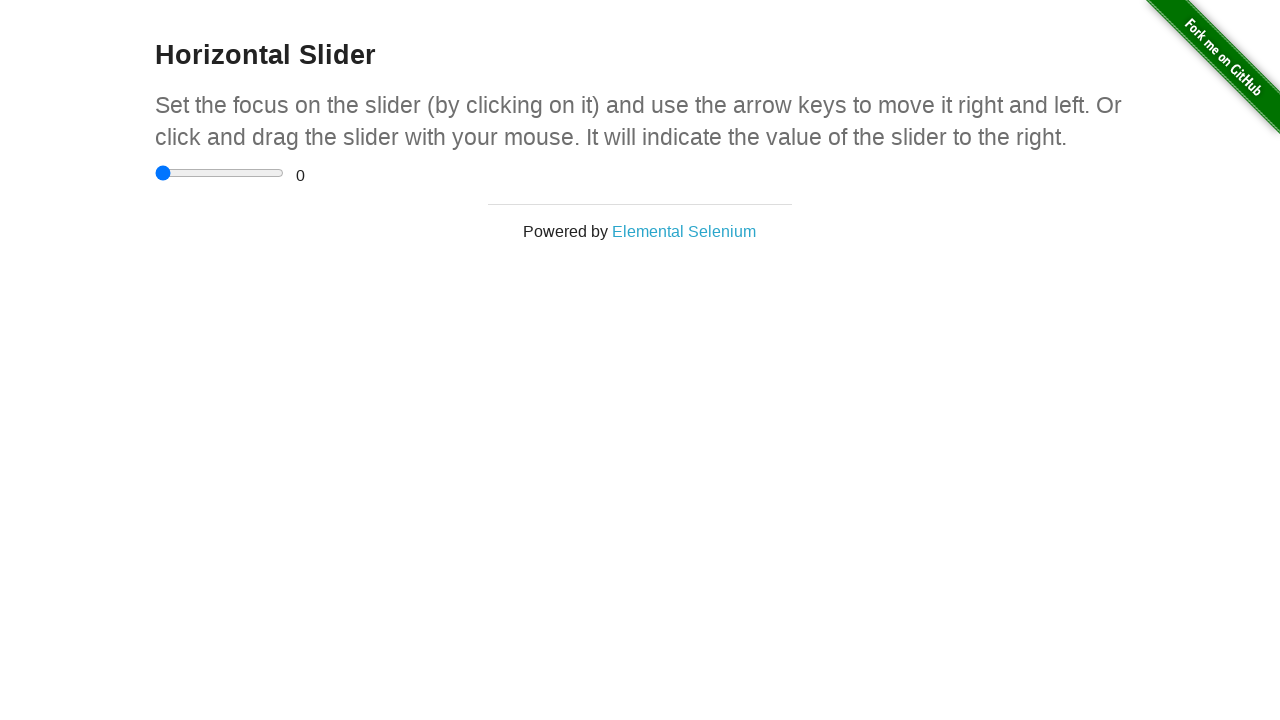

Horizontal slider page loaded and slider element is visible
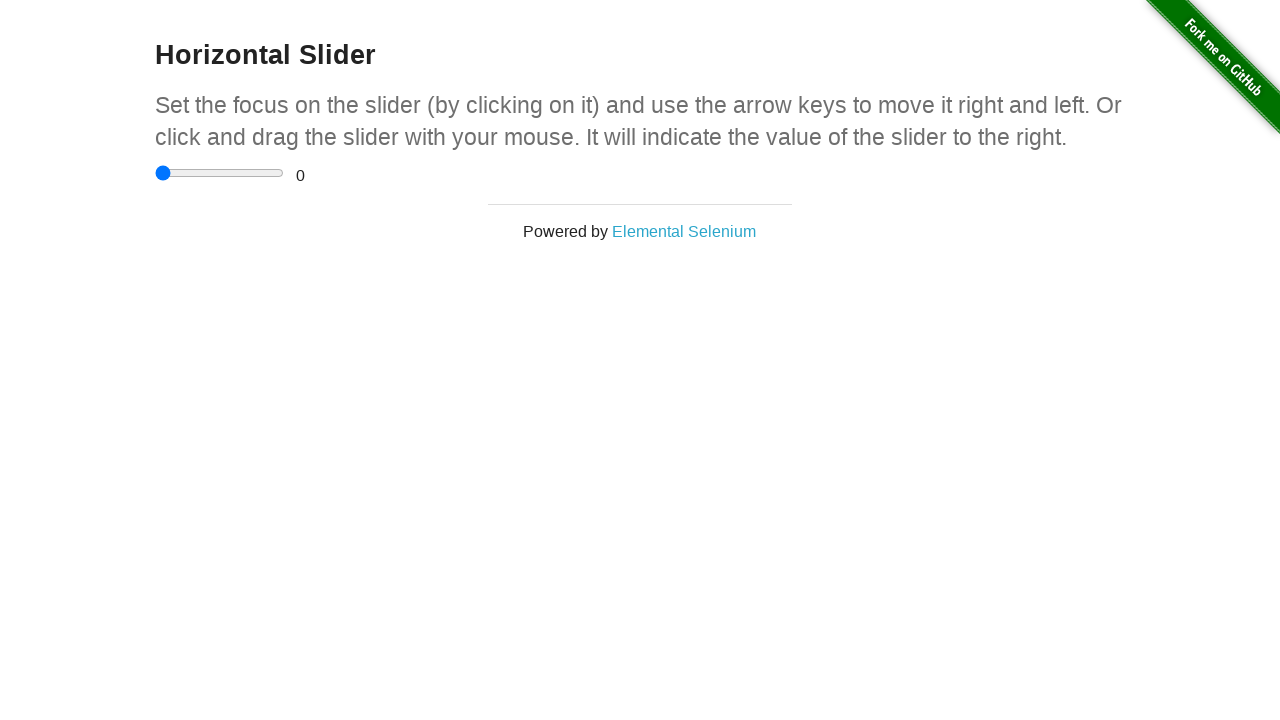

Located the horizontal slider element
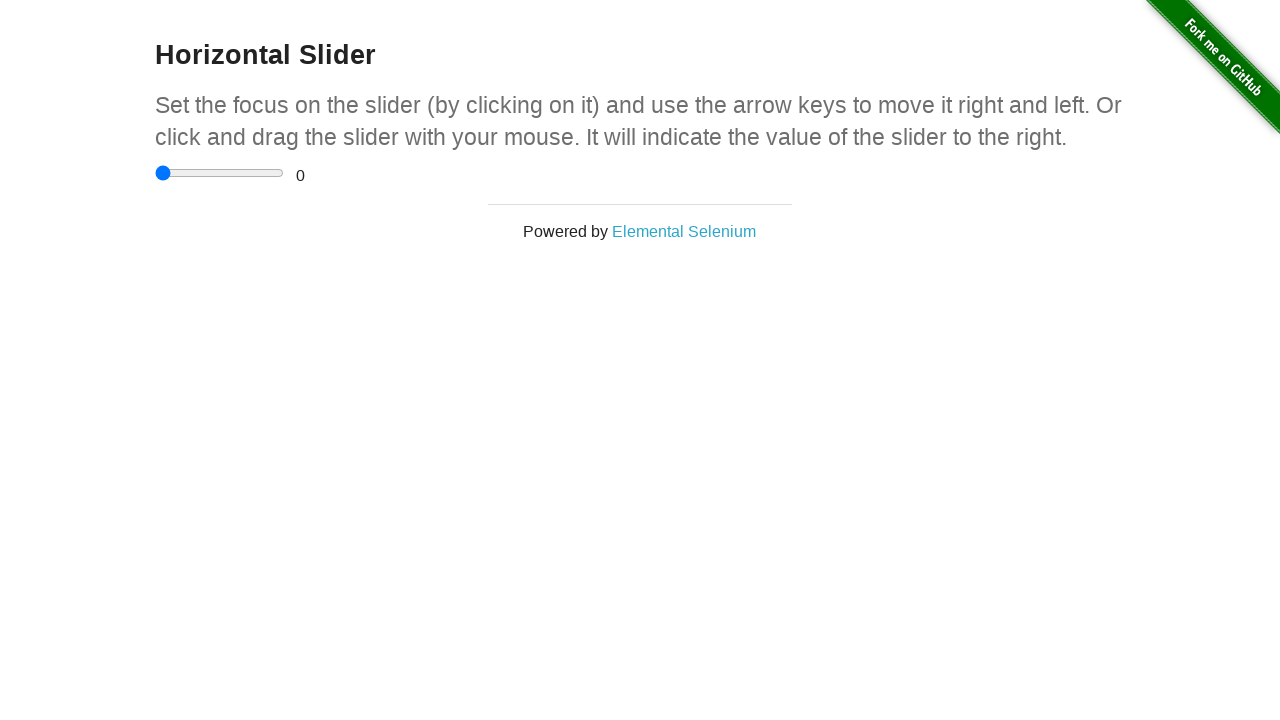

Retrieved slider bounding box and calculated dimensions for mouse interactions
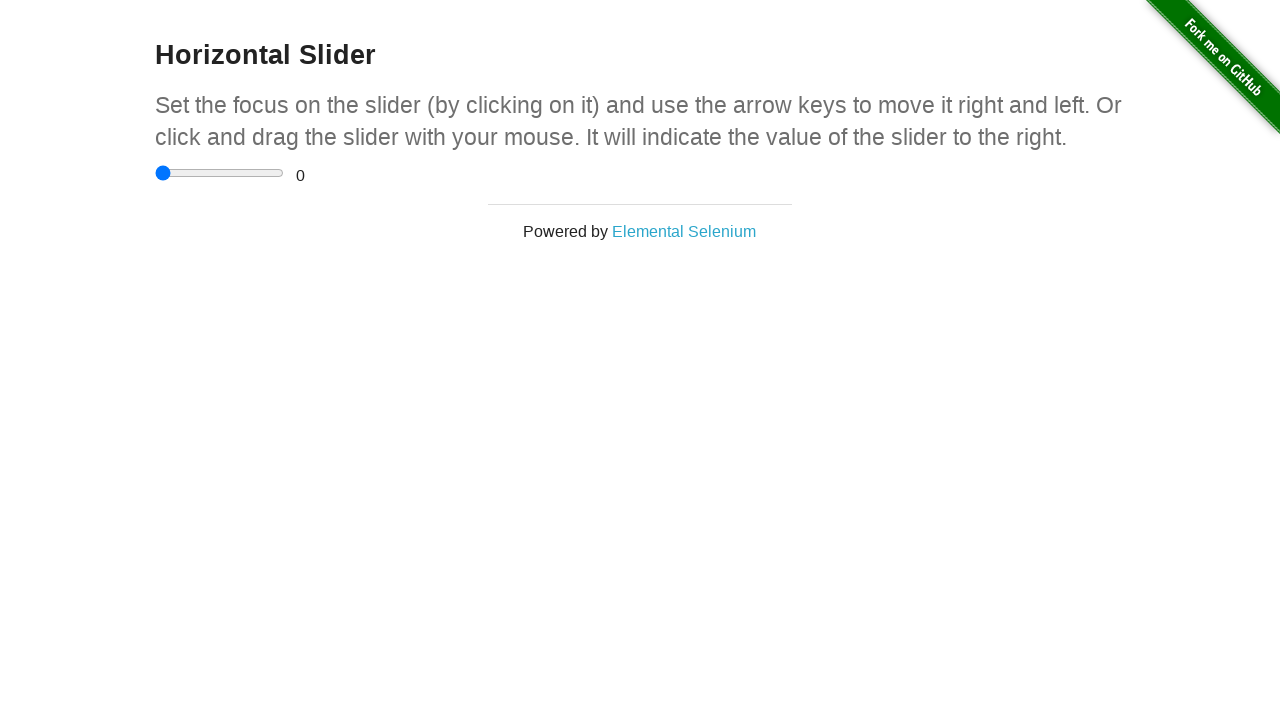

Moved slider to start position (left edge) at (155, 173)
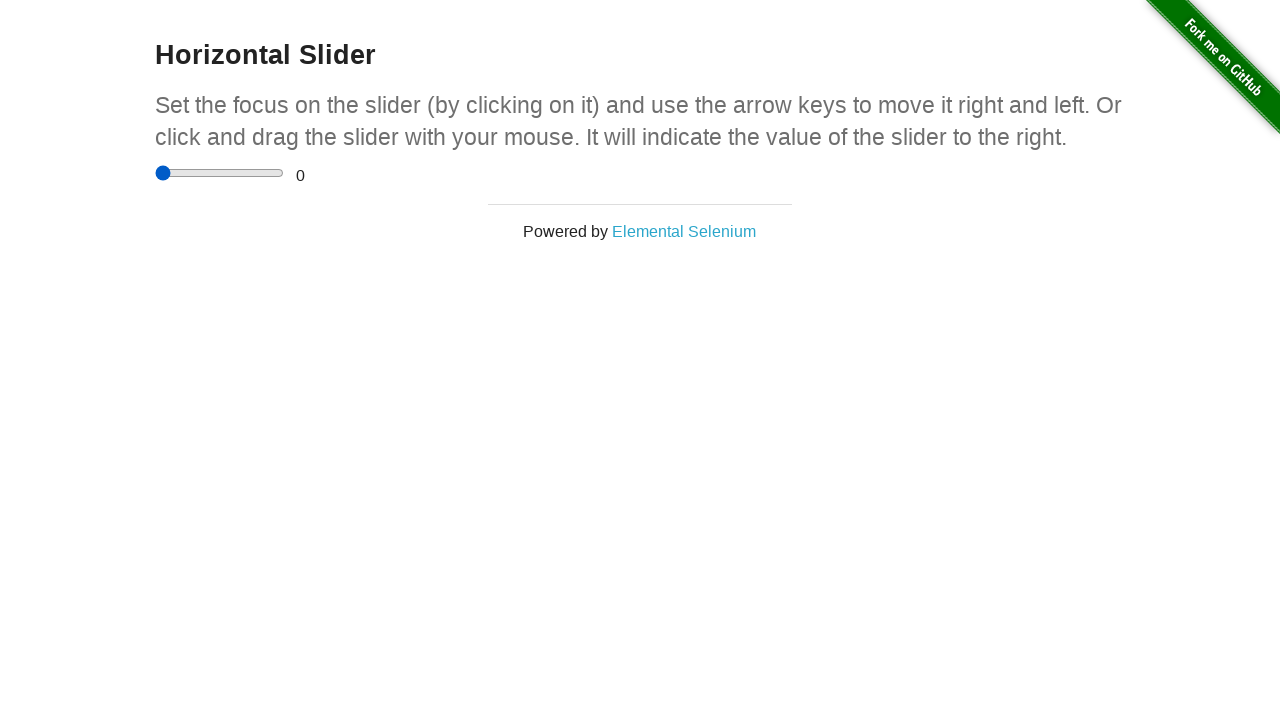

Moved slider to middle position (center) at (220, 173)
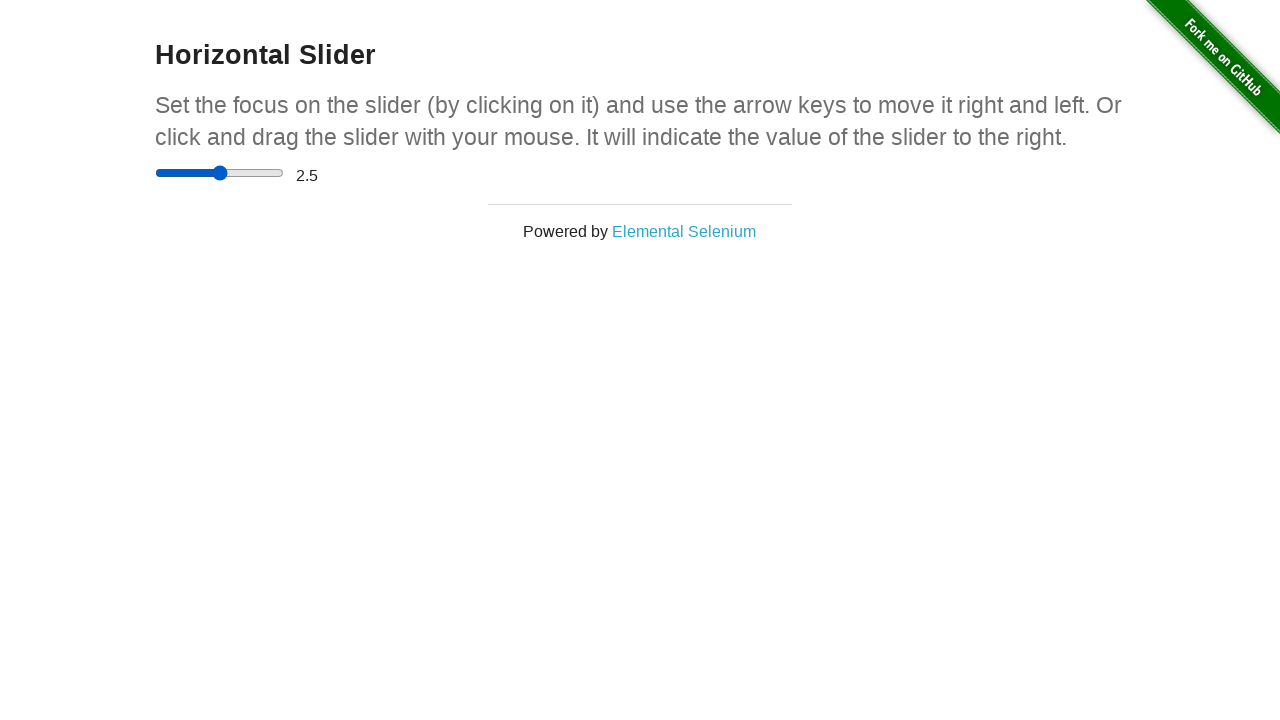

Moved slider to end position (right edge) at (284, 173)
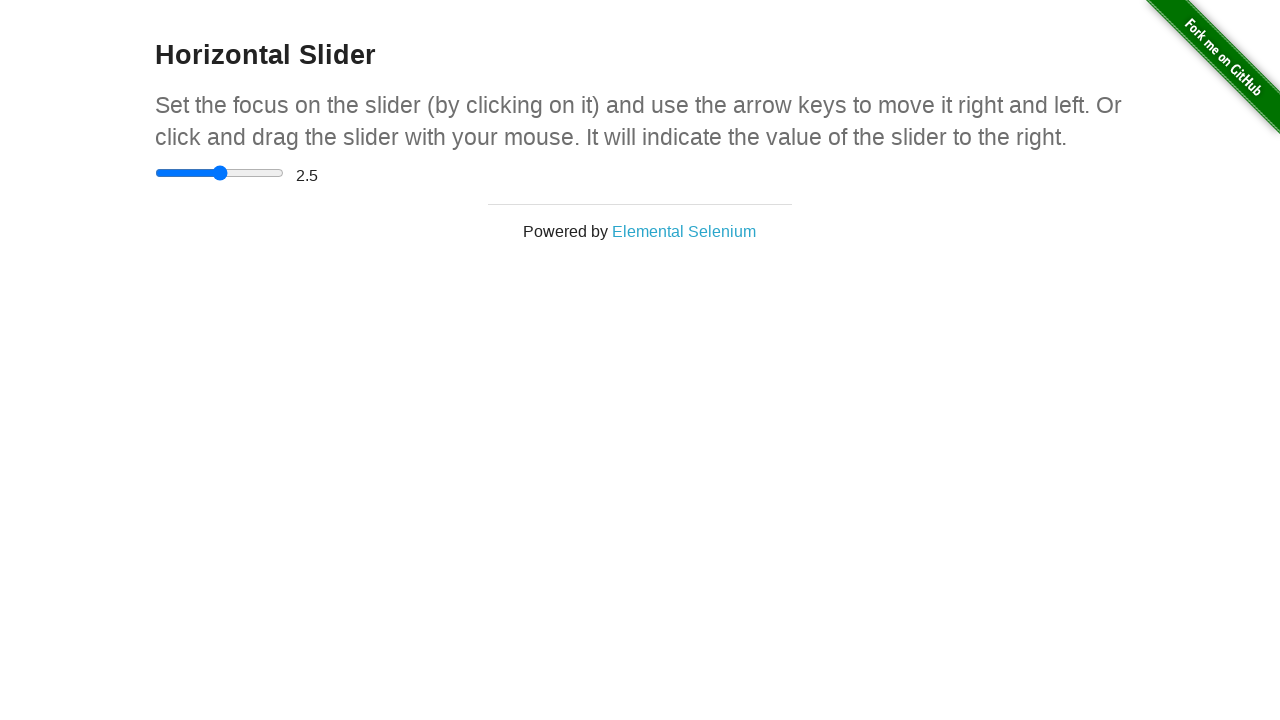

Moved slider to 25% position at (187, 173)
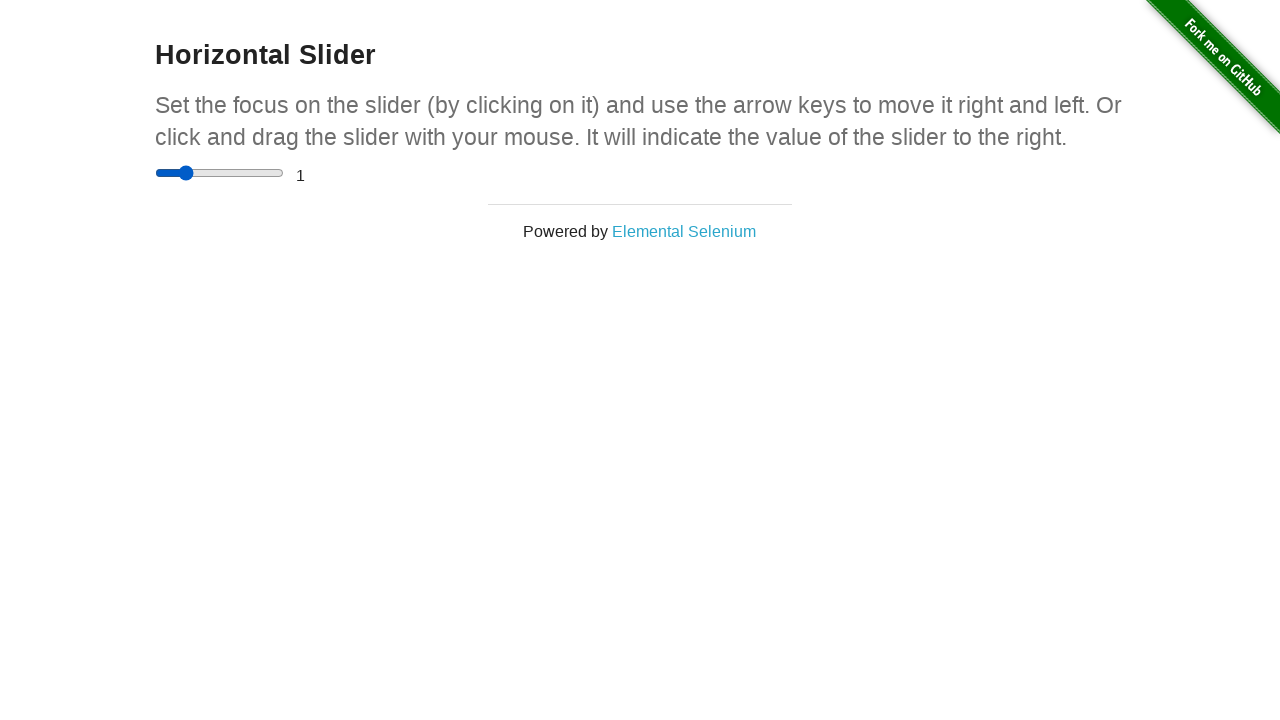

Moved slider back to start position (left edge) at (155, 173)
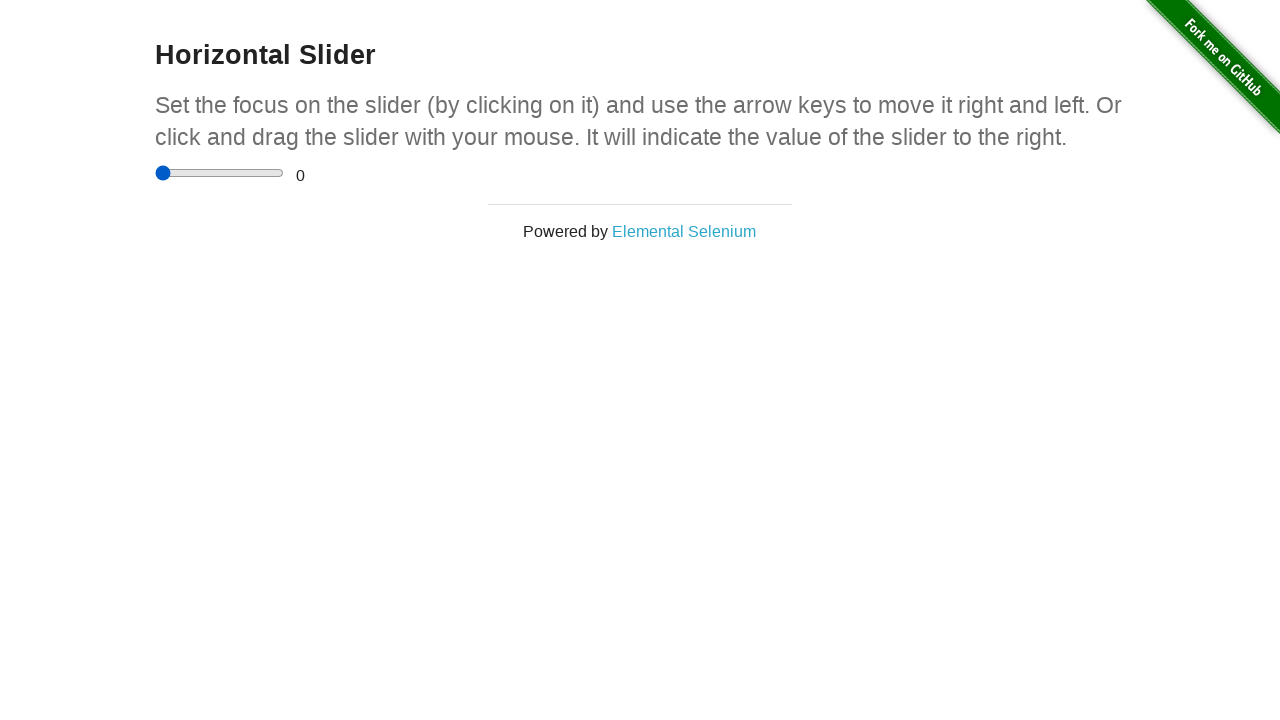

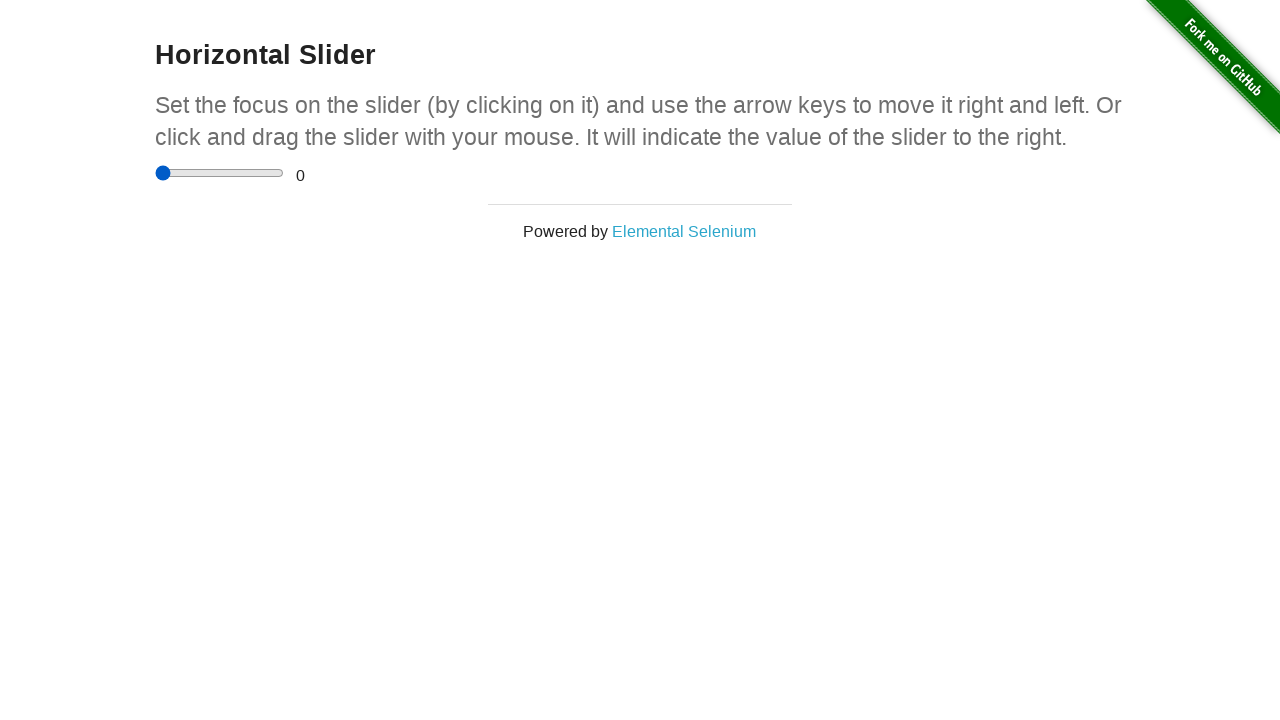